Tests radio button functionality by locating a group of radio buttons and clicking on the third option to select it

Starting URL: https://echoecho.com/htmlforms10.htm

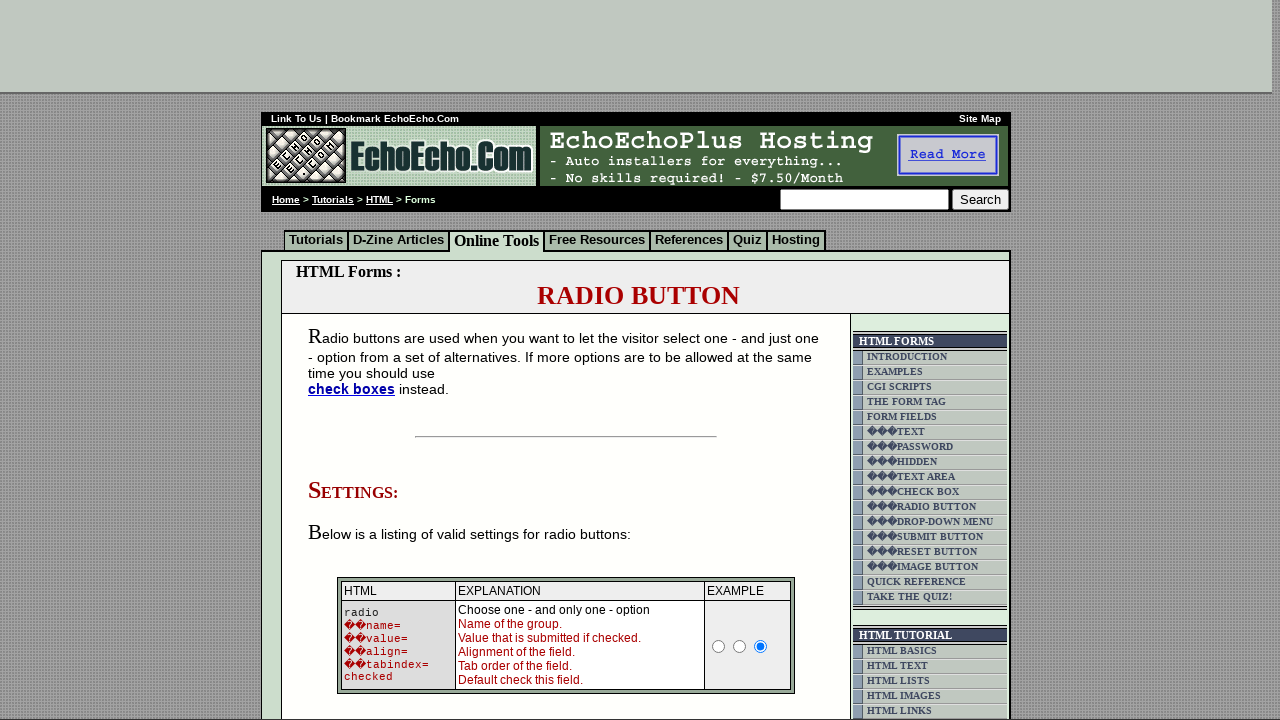

Waited for radio button group to be present
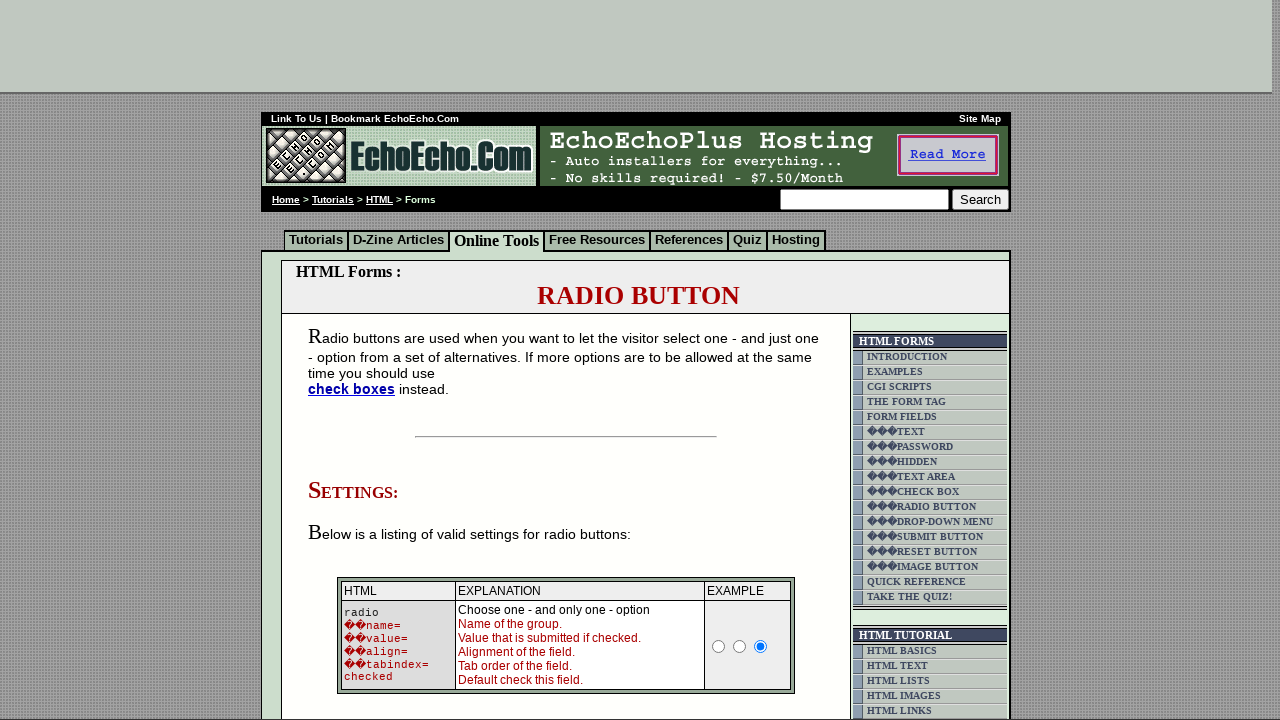

Located all radio buttons in group1
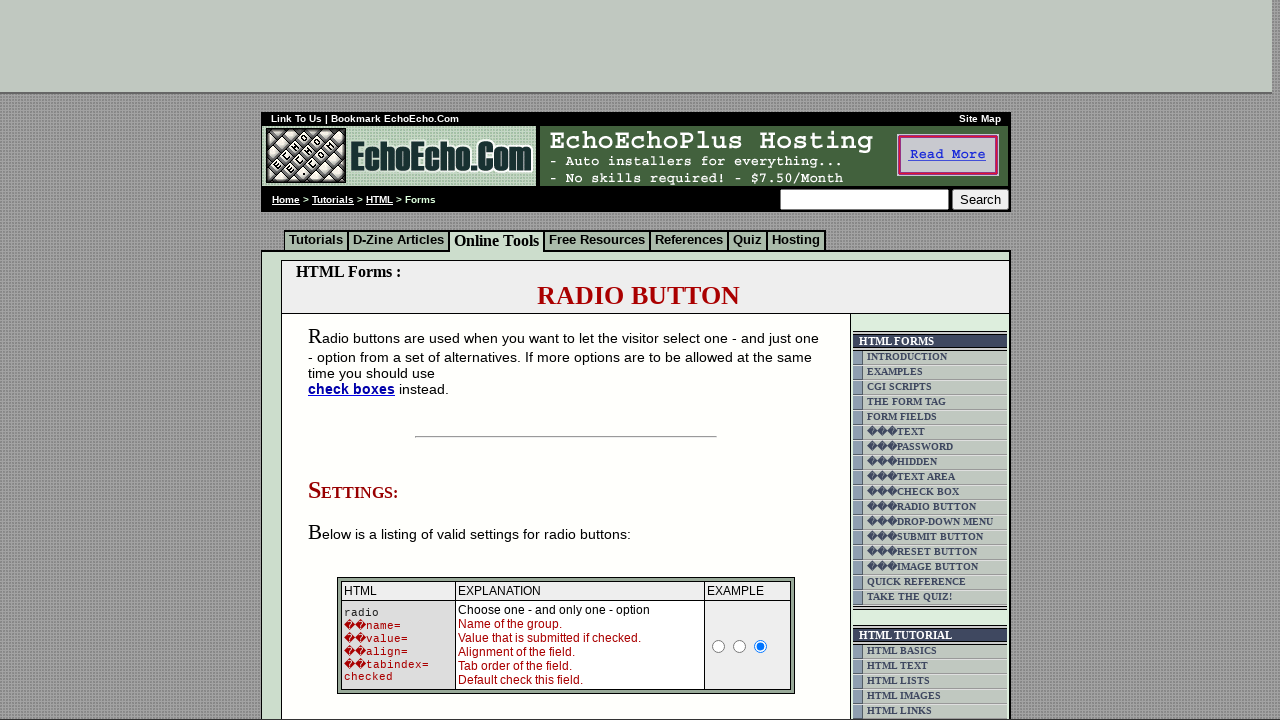

Clicked the third radio button option at (356, 360) on input[name='group1'] >> nth=2
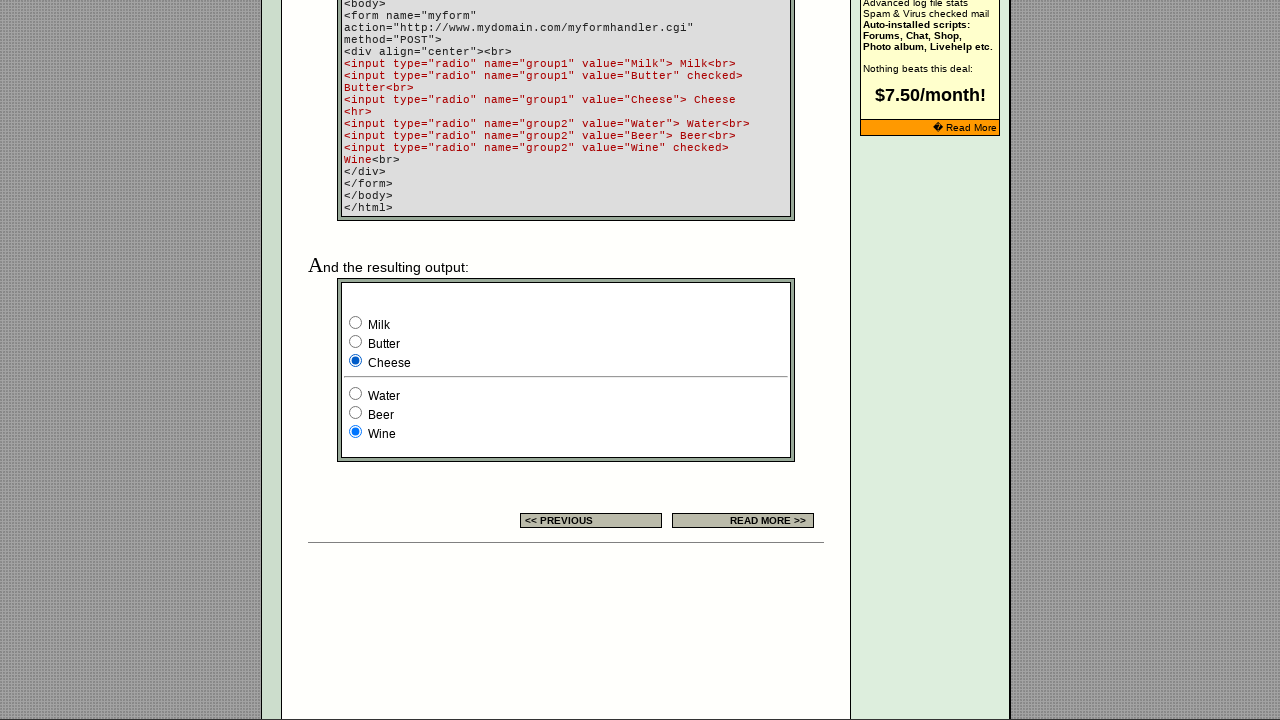

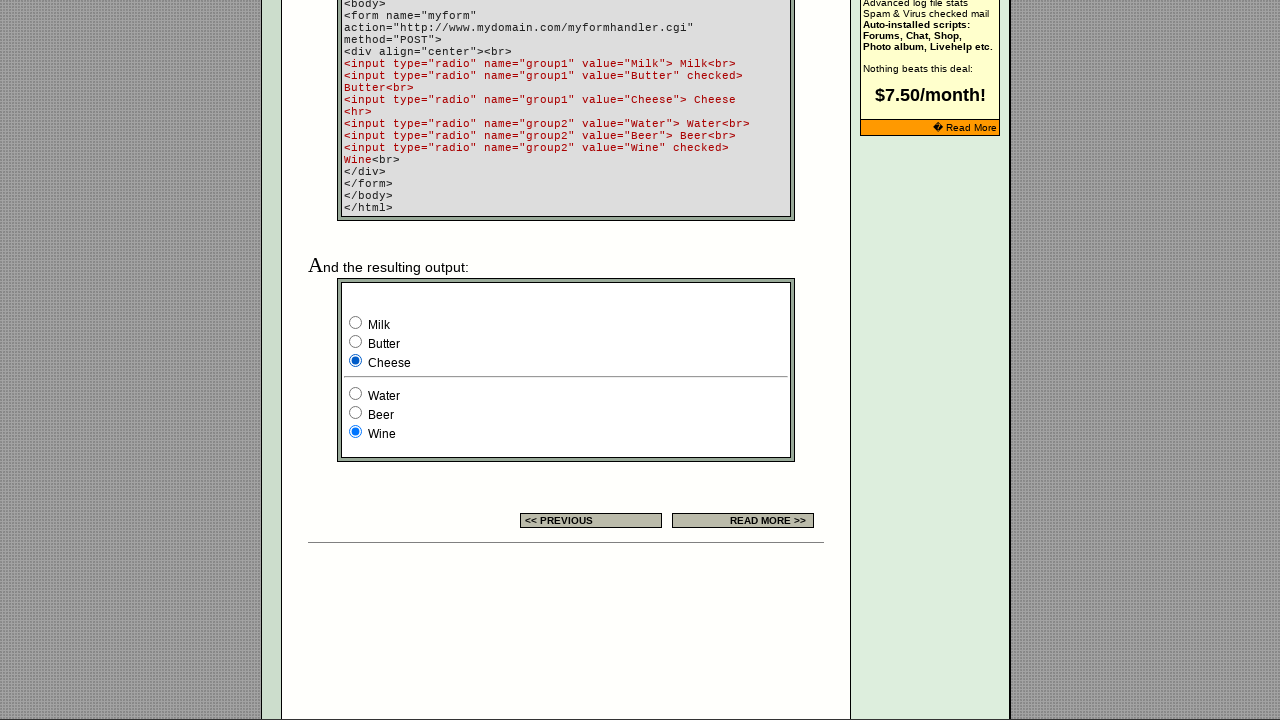